Navigates to BlazeDemo homepage and verifies the primary button's background color CSS property

Starting URL: http://blazedemo.com

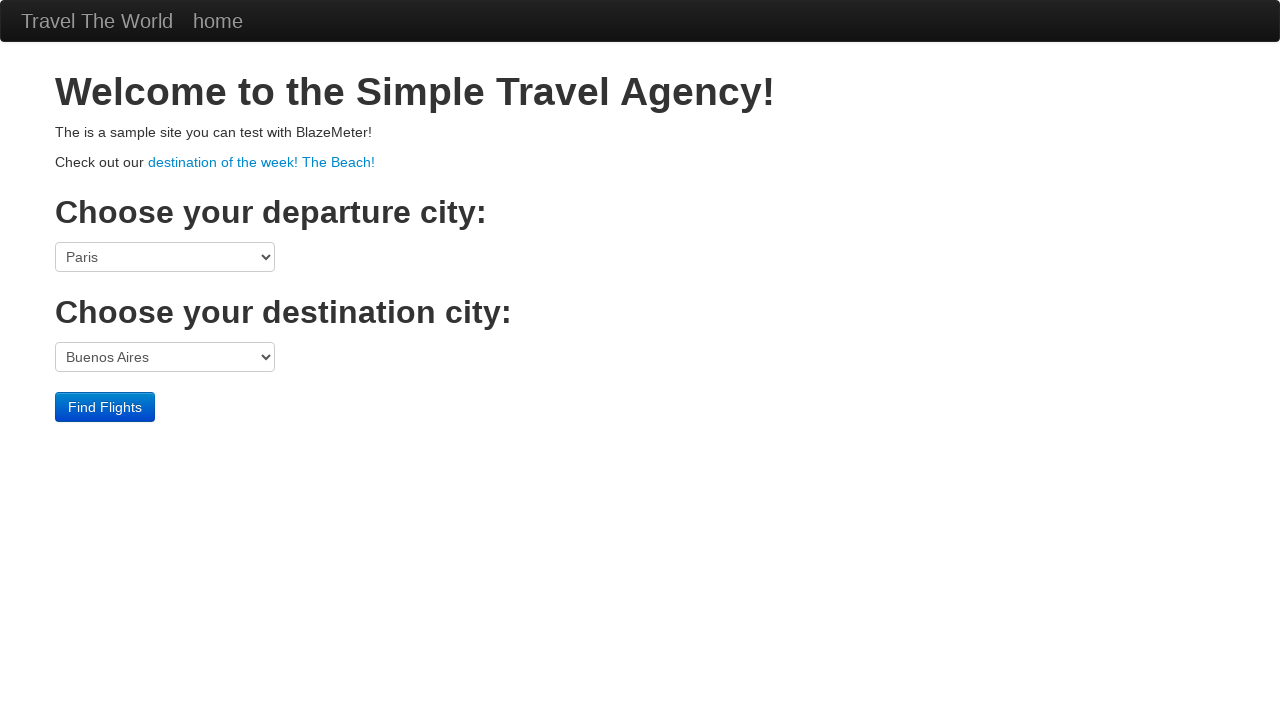

Navigated to BlazeDemo homepage
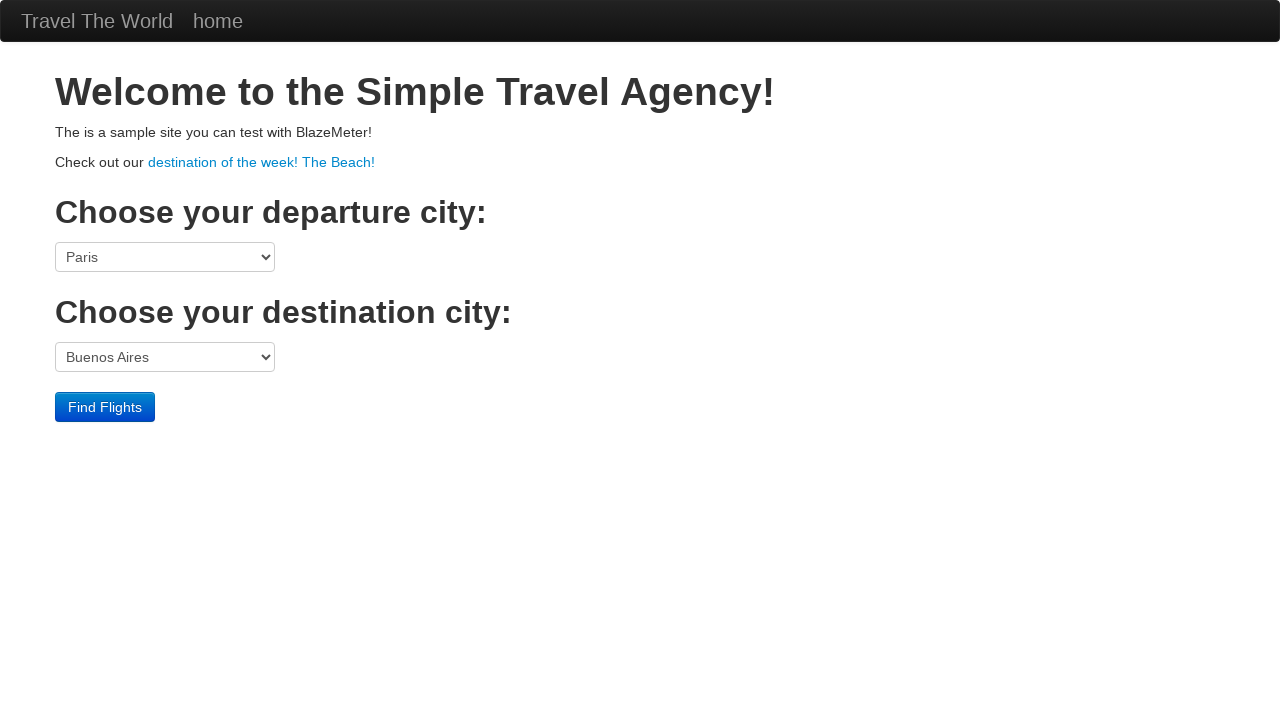

Located primary button element
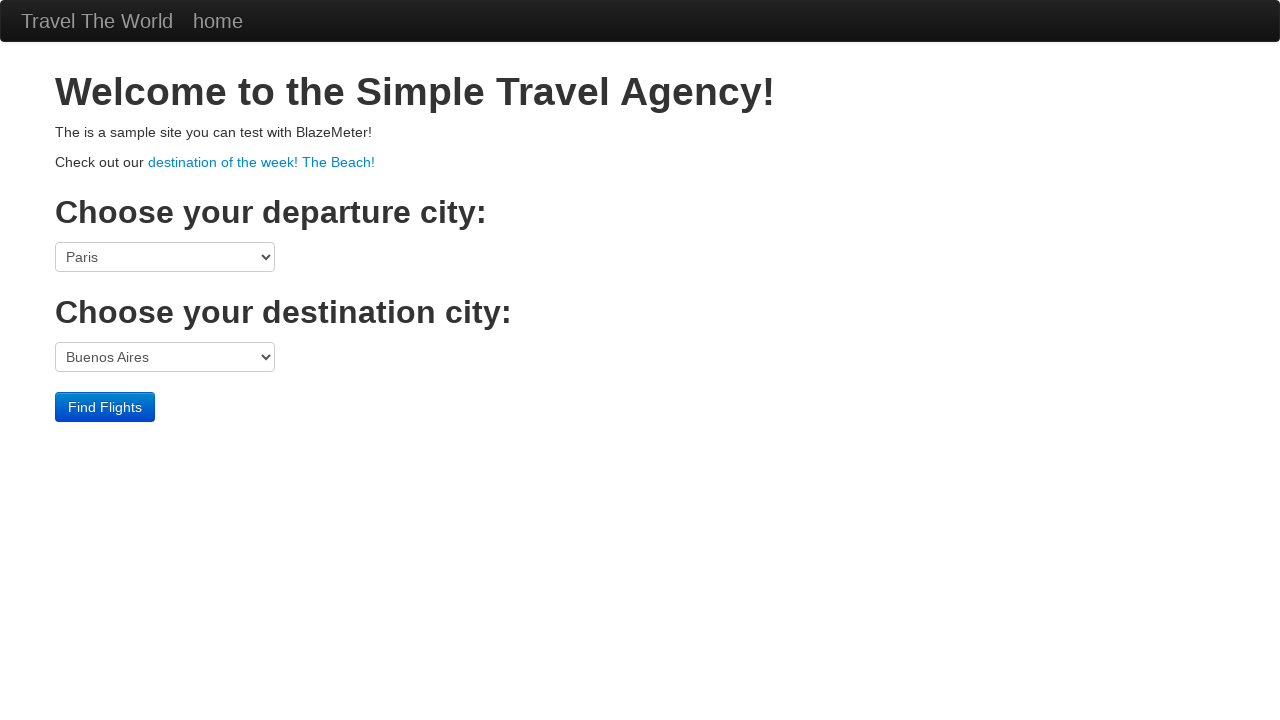

Retrieved background color CSS property from primary button
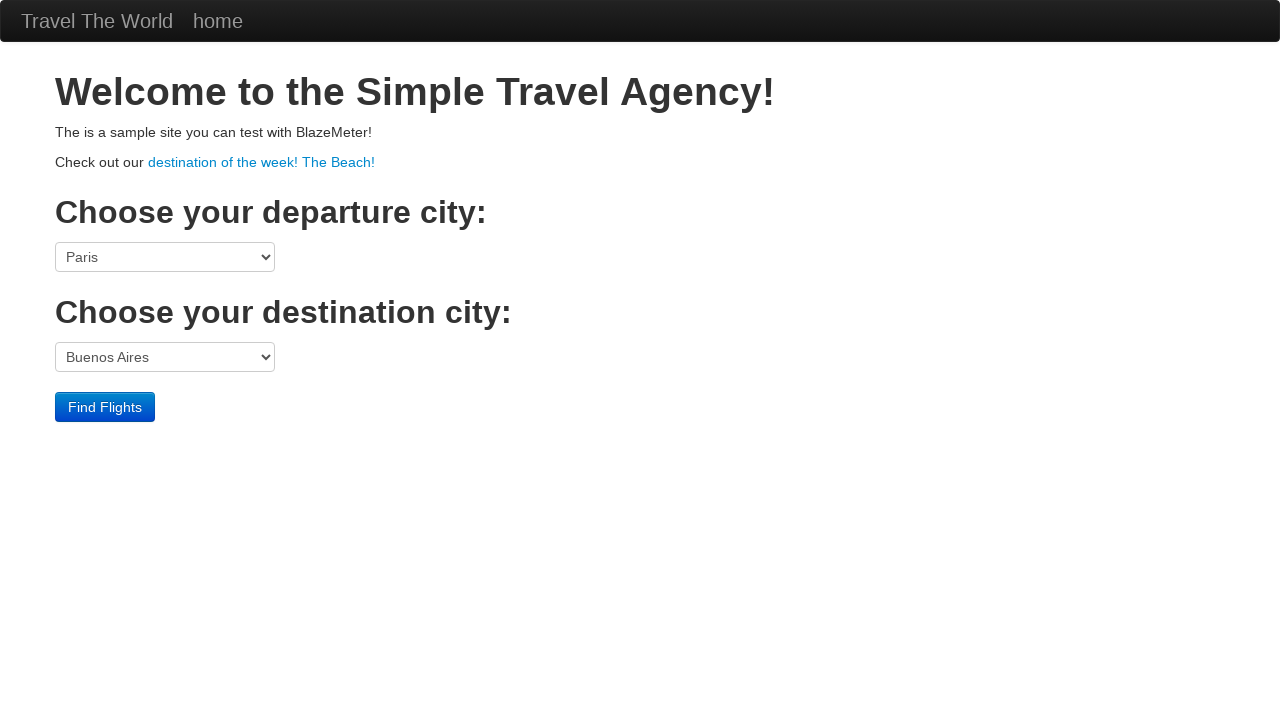

Extracted RGB values from background color
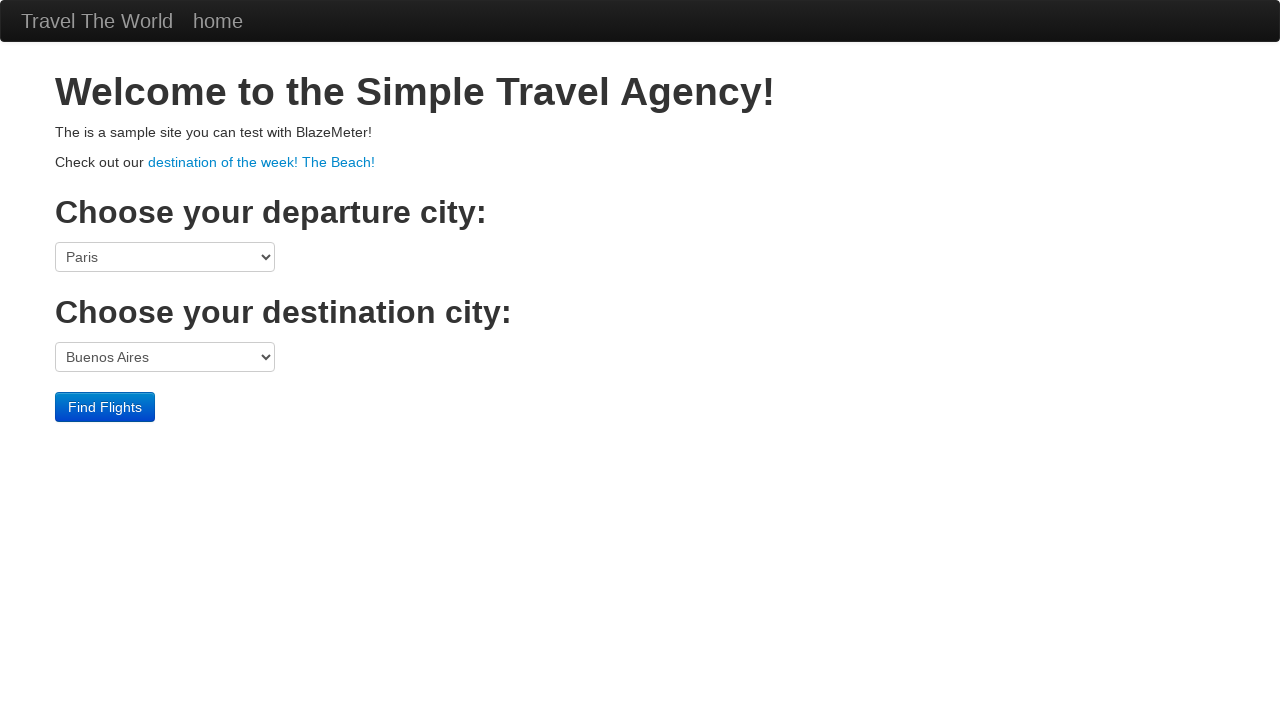

Converted RGB to hex color: #006dcc
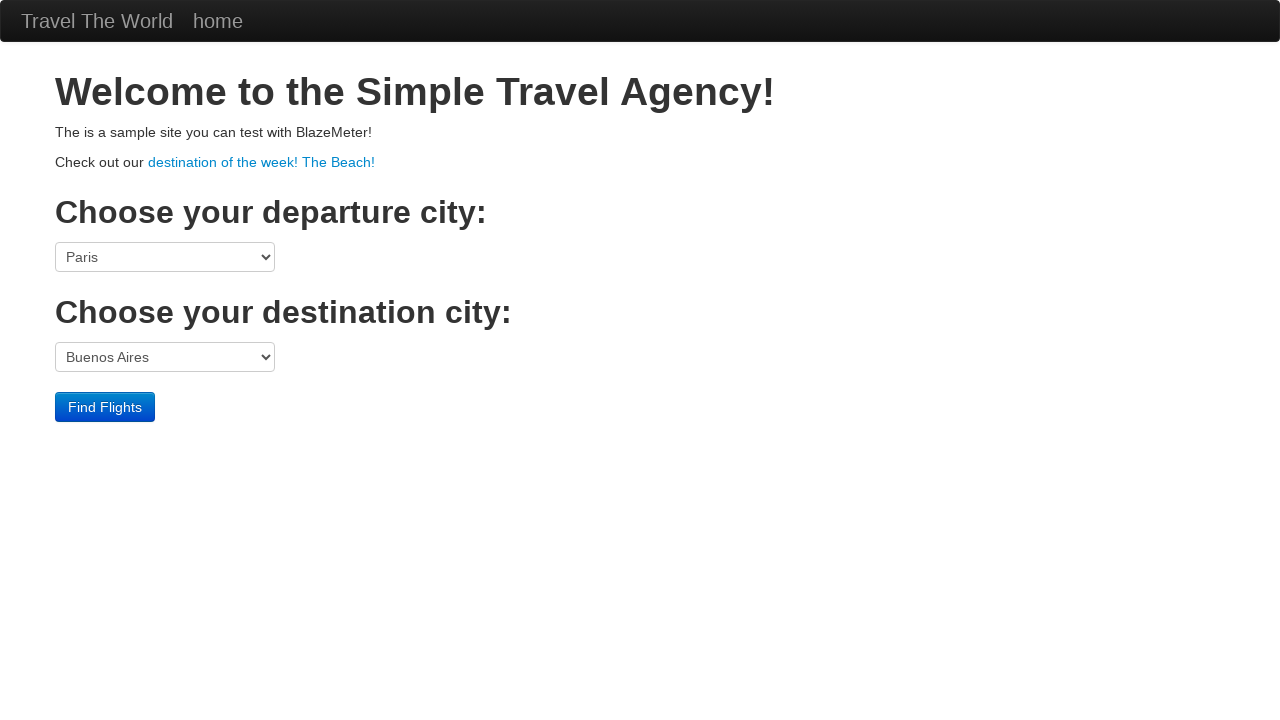

Verified primary button background color matches expected value #006dcc - Test passed
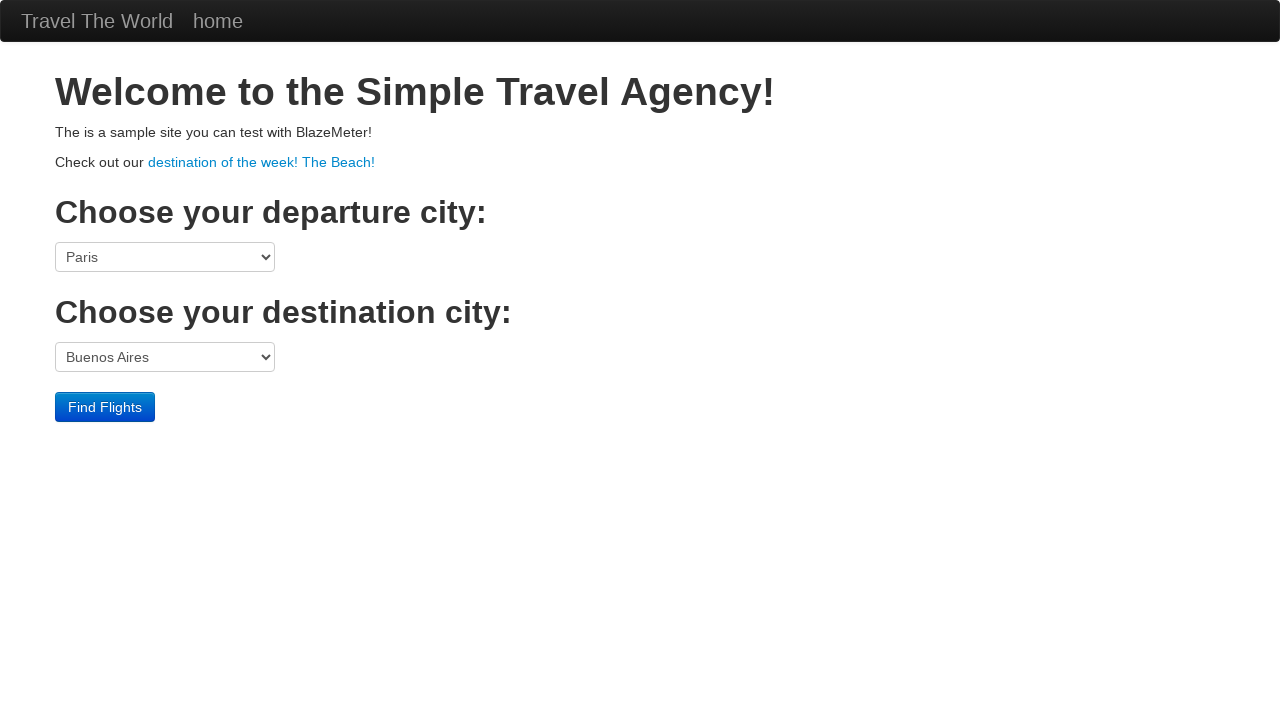

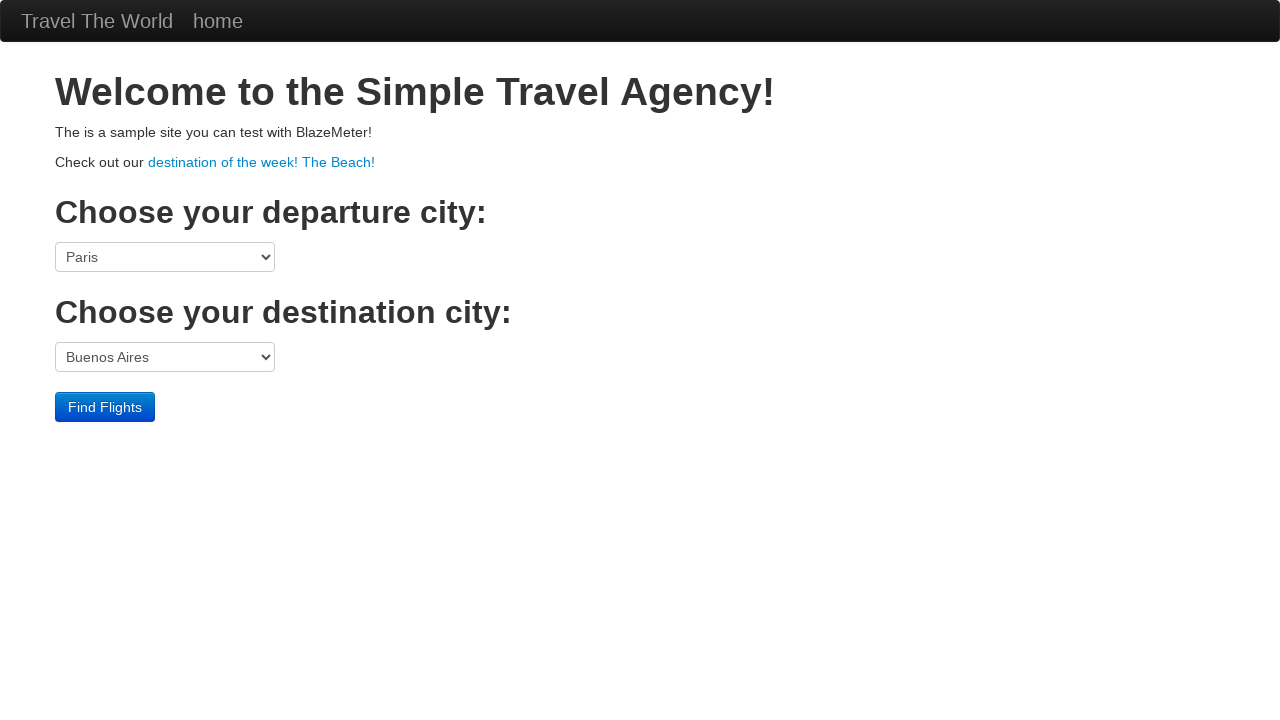